Tests that the todo counter displays the correct number of items as todos are added

Starting URL: https://demo.playwright.dev/todomvc

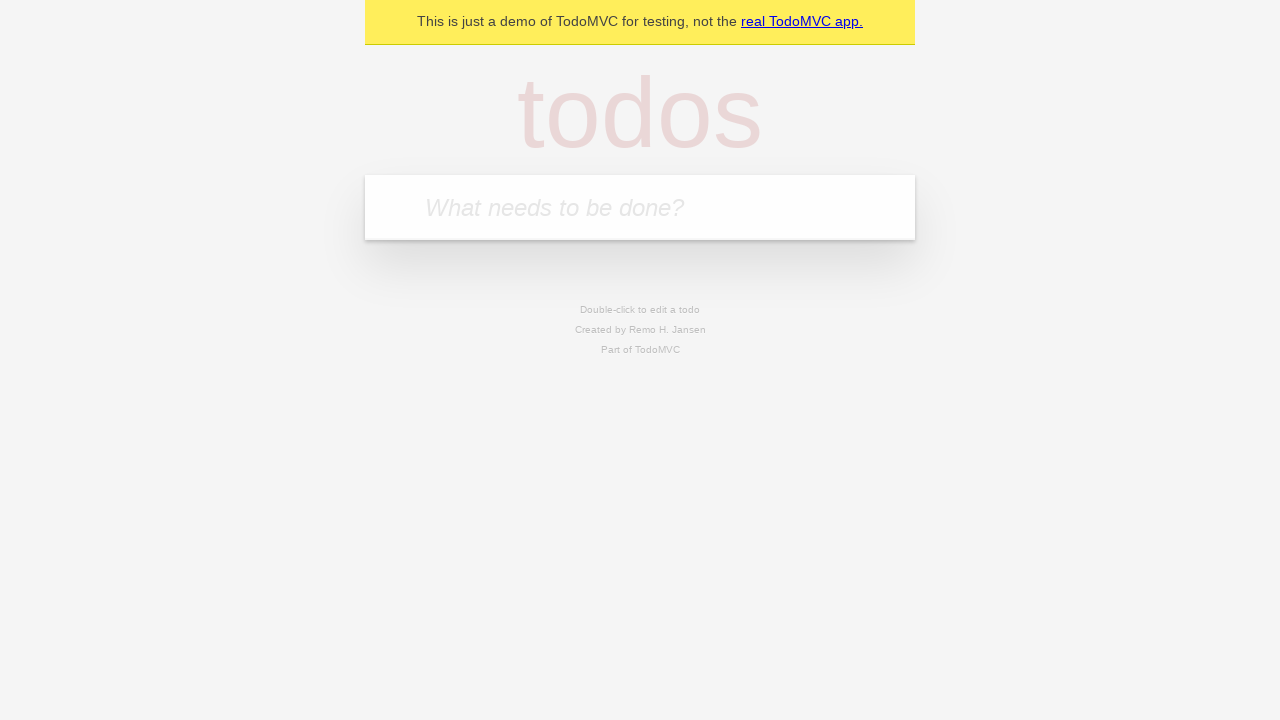

Located the todo input field
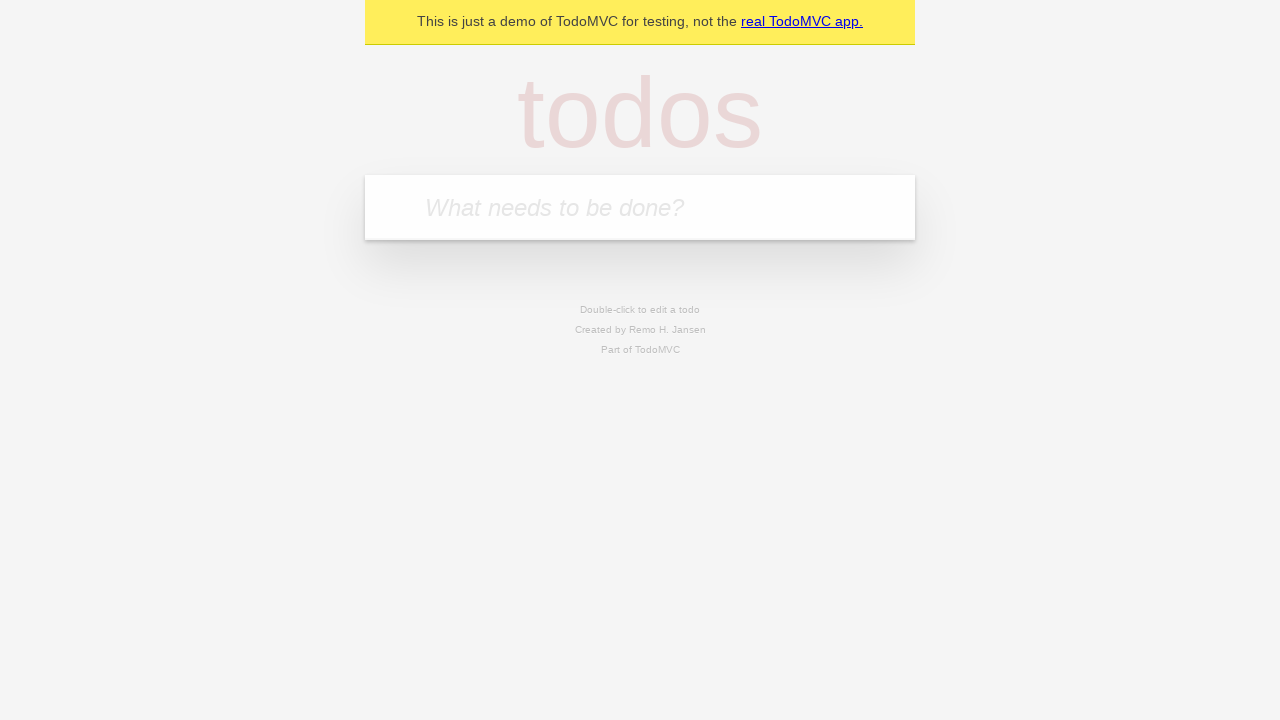

Filled first todo item with 'buy some cheese' on internal:attr=[placeholder="What needs to be done?"i]
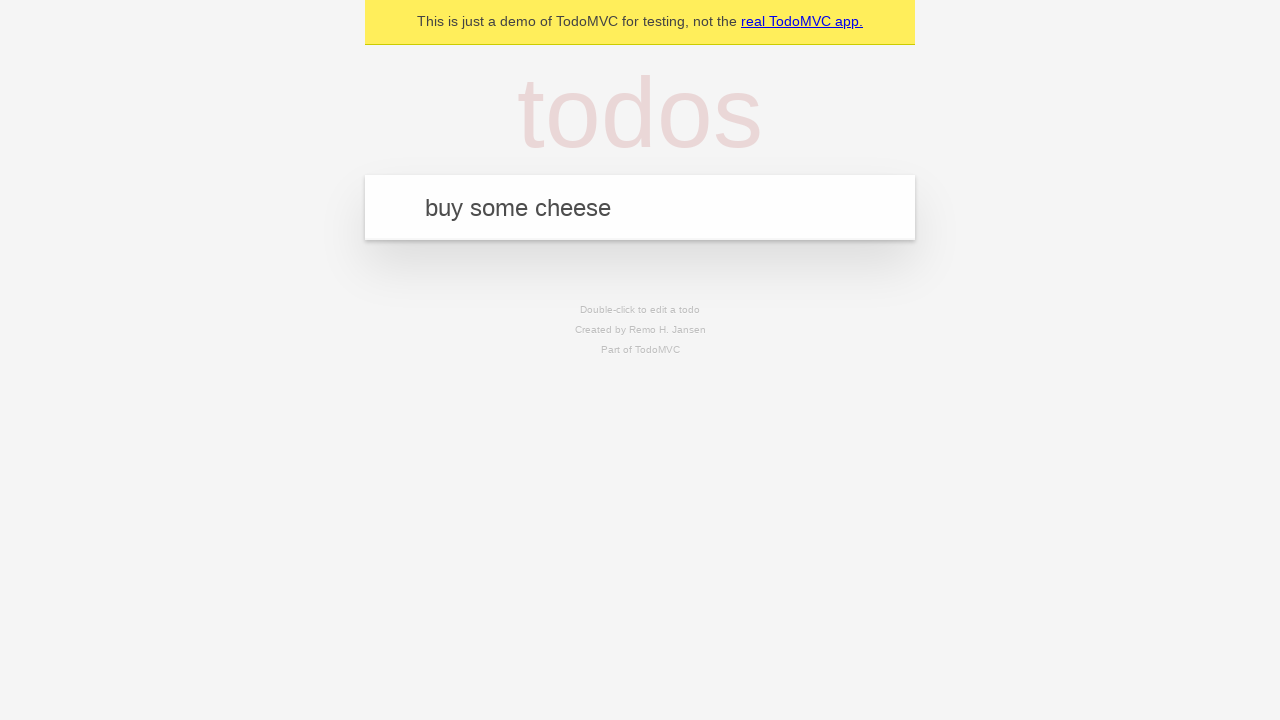

Pressed Enter to create first todo on internal:attr=[placeholder="What needs to be done?"i]
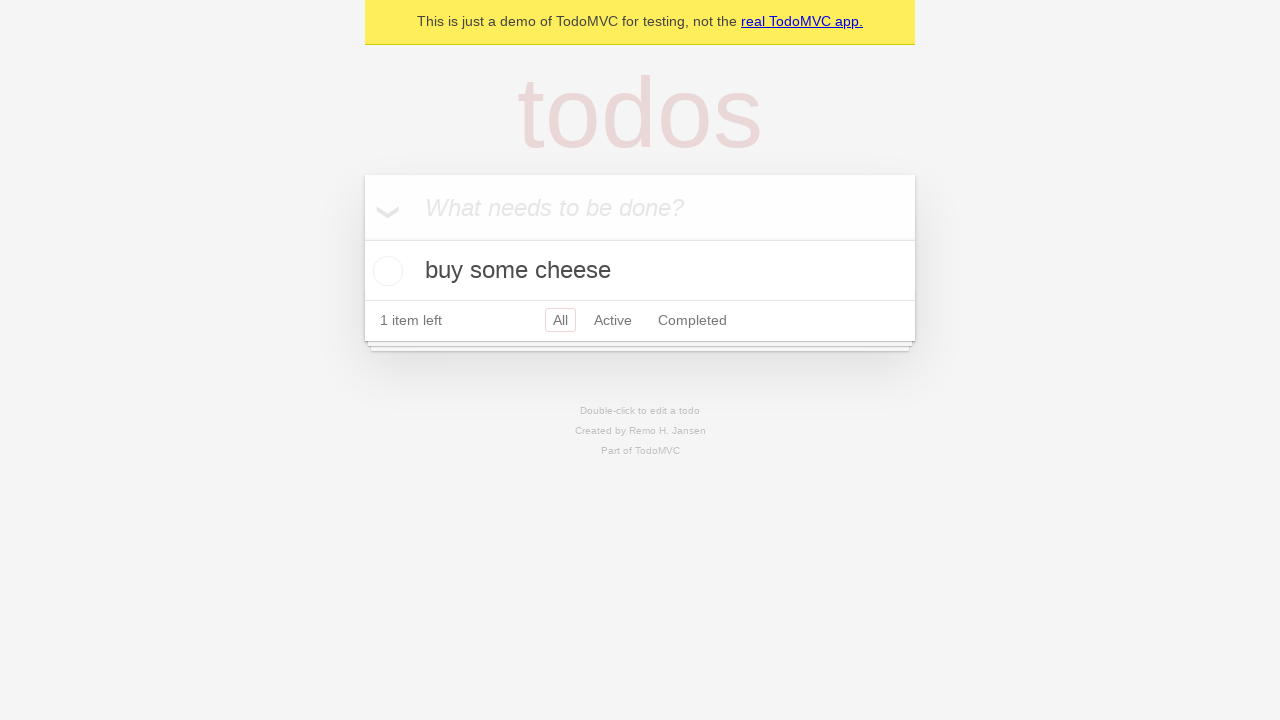

Todo counter element loaded after adding first item
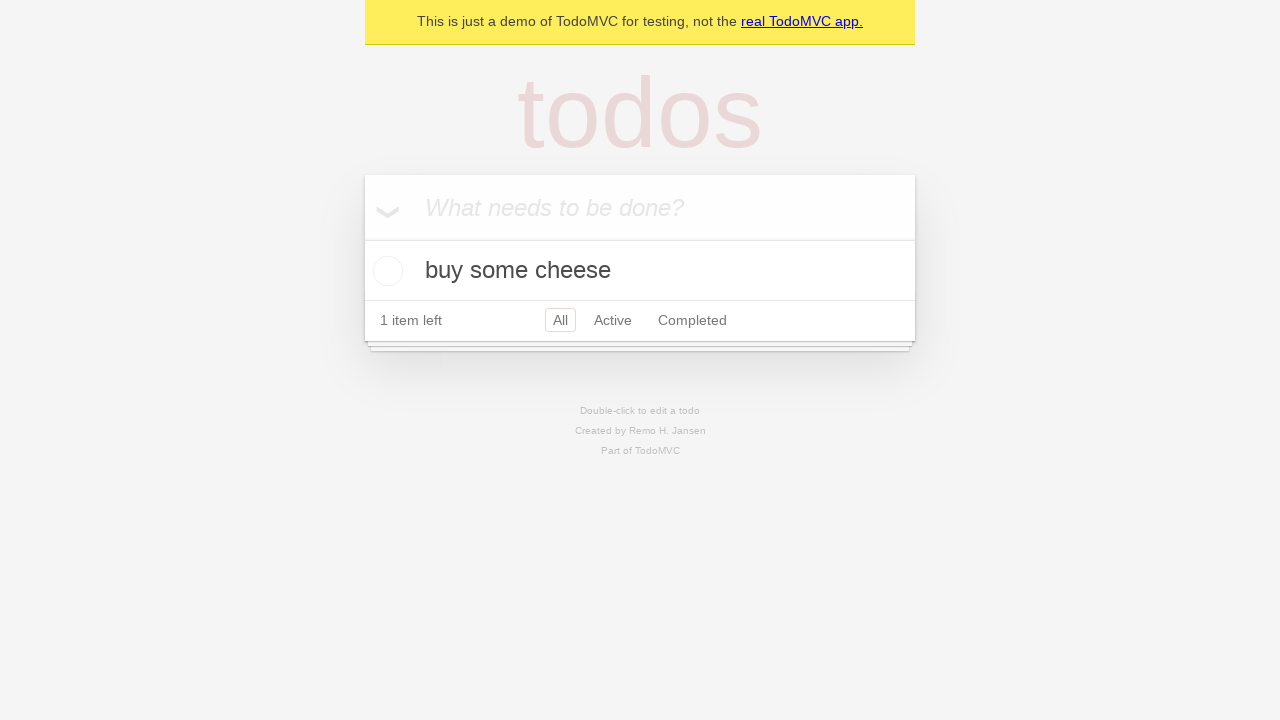

Filled second todo item with 'feed the cat' on internal:attr=[placeholder="What needs to be done?"i]
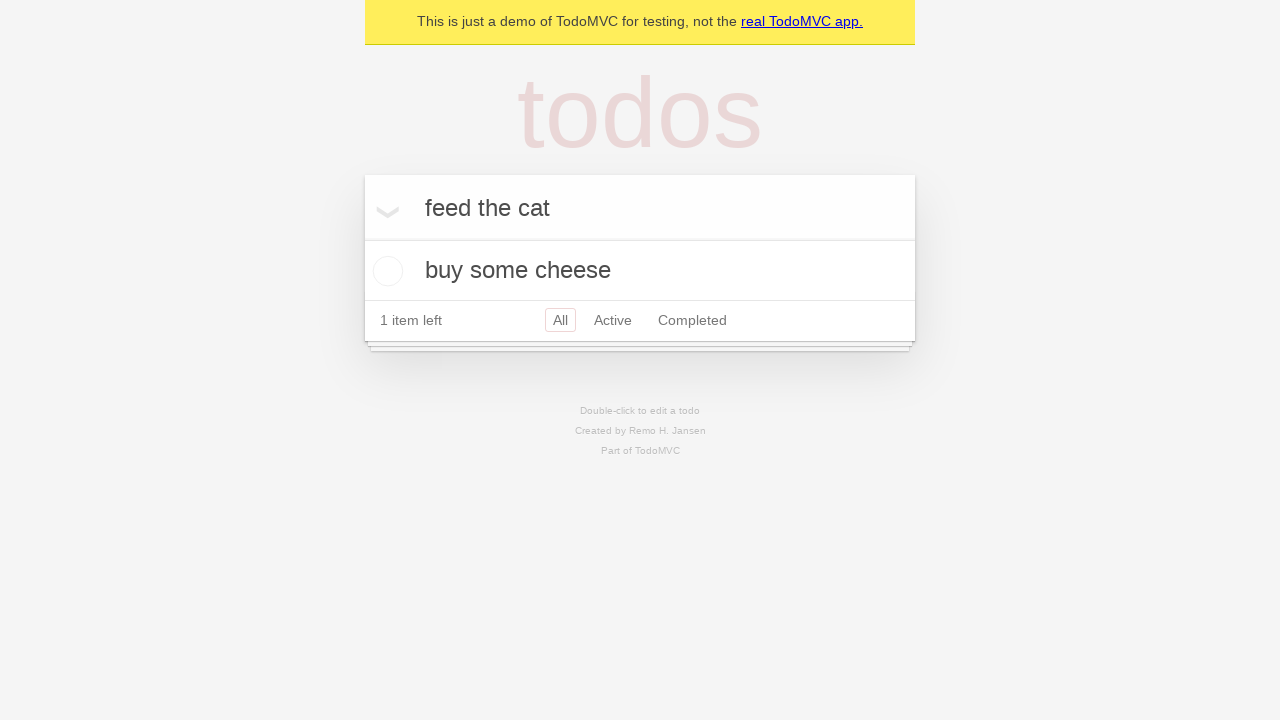

Pressed Enter to create second todo on internal:attr=[placeholder="What needs to be done?"i]
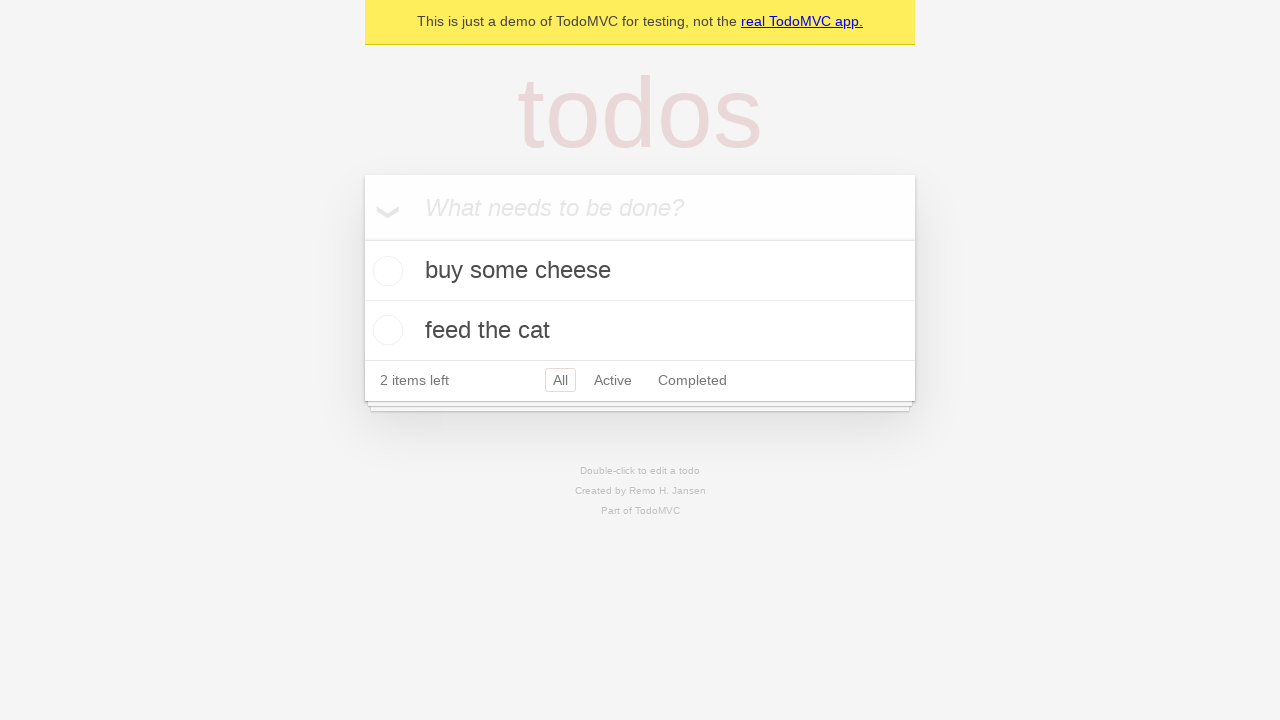

Todo counter updated to reflect 2 items
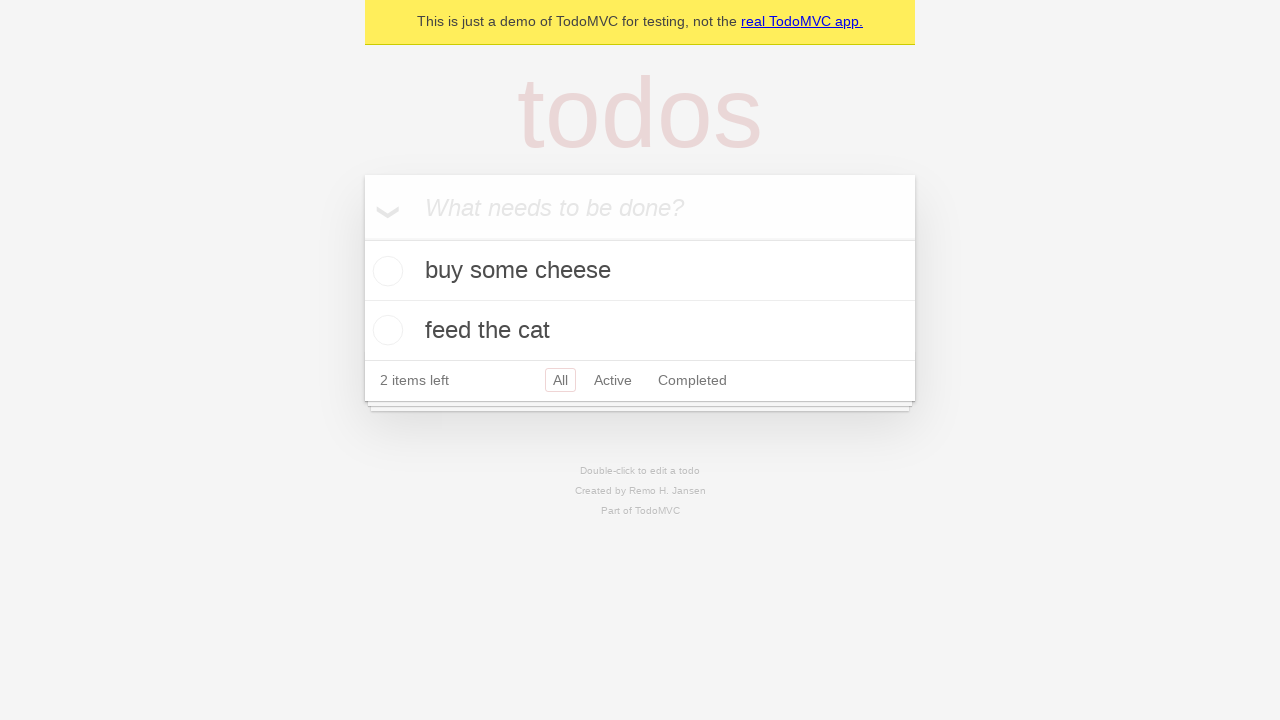

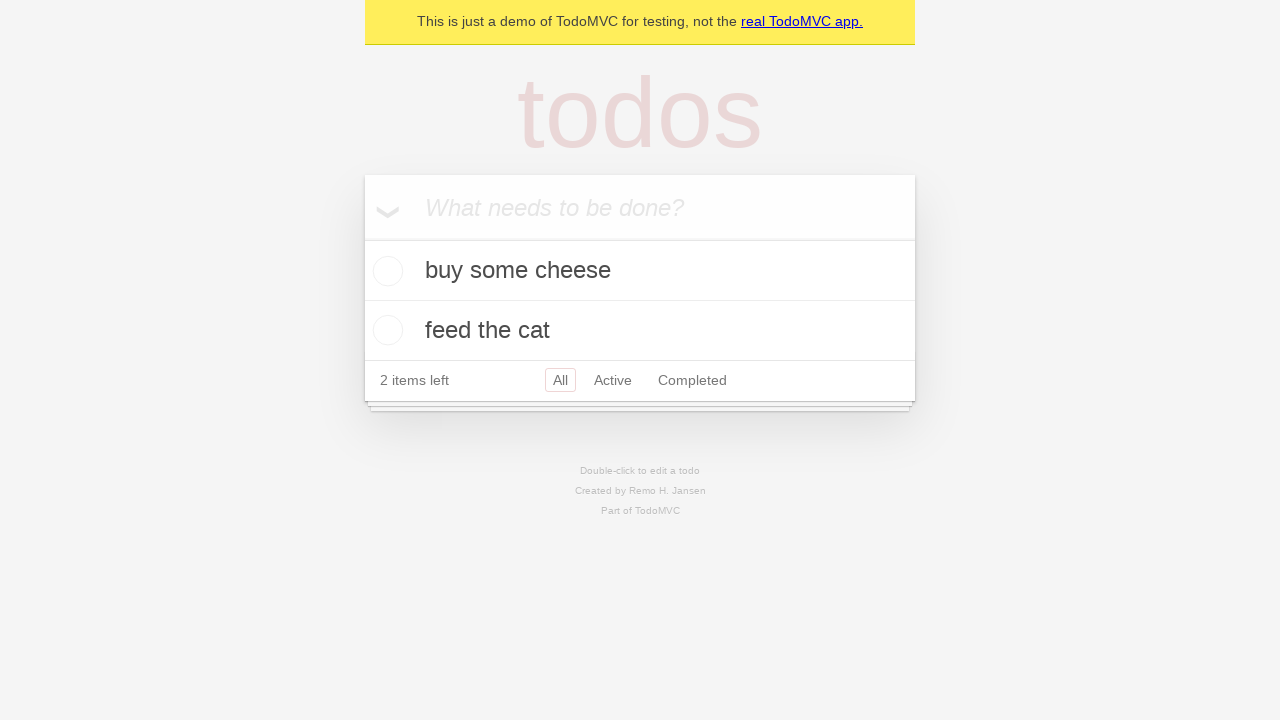